Tests window/popup handling by opening multiple social media links in new windows, iterating through them to get titles, closing them, and returning to the main window

Starting URL: https://syntaxprojects.com/window-popup-modal-demo.php

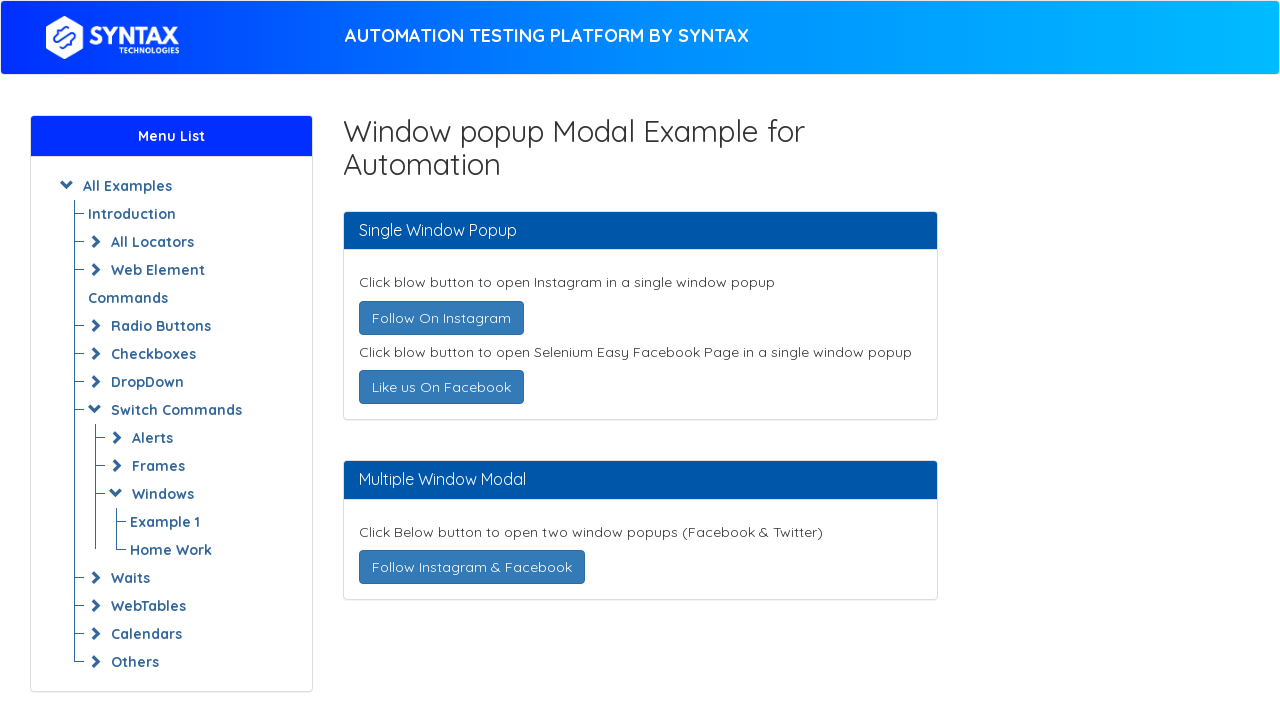

Stored reference to main page
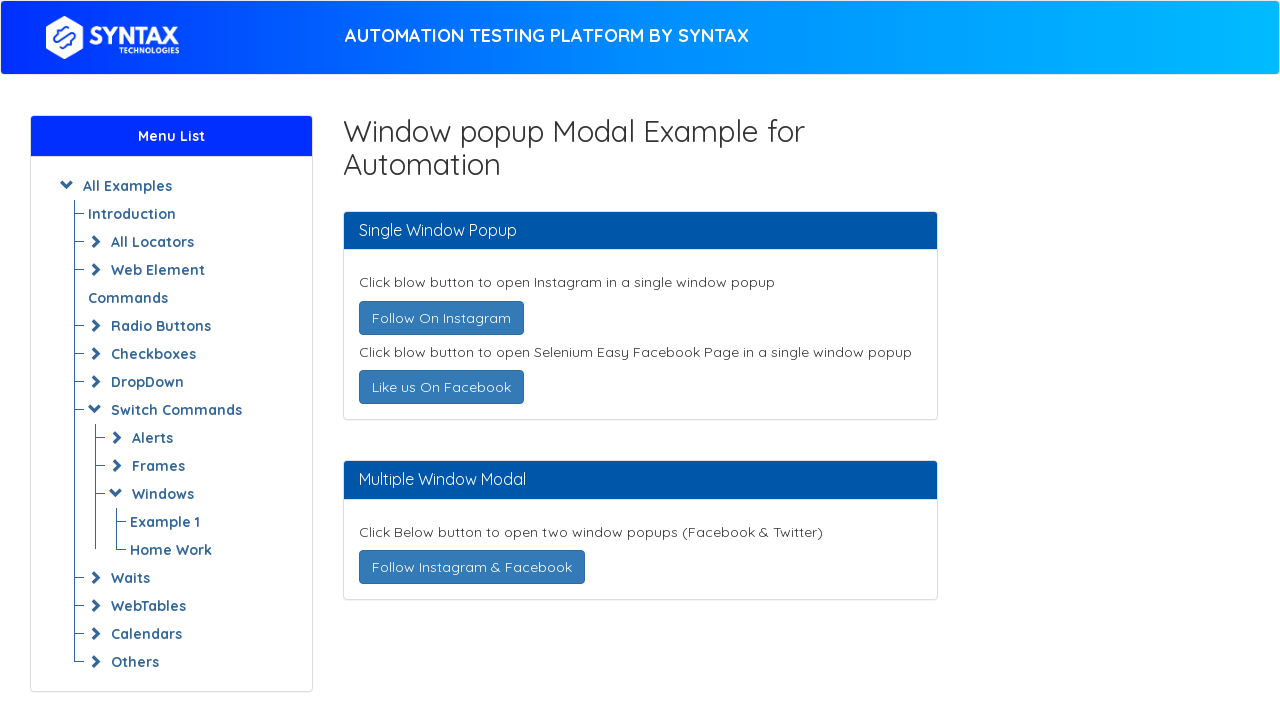

Clicked 'Follow On Instagram' link to open new window at (441, 318) on a:has-text('Follow On Instagram')
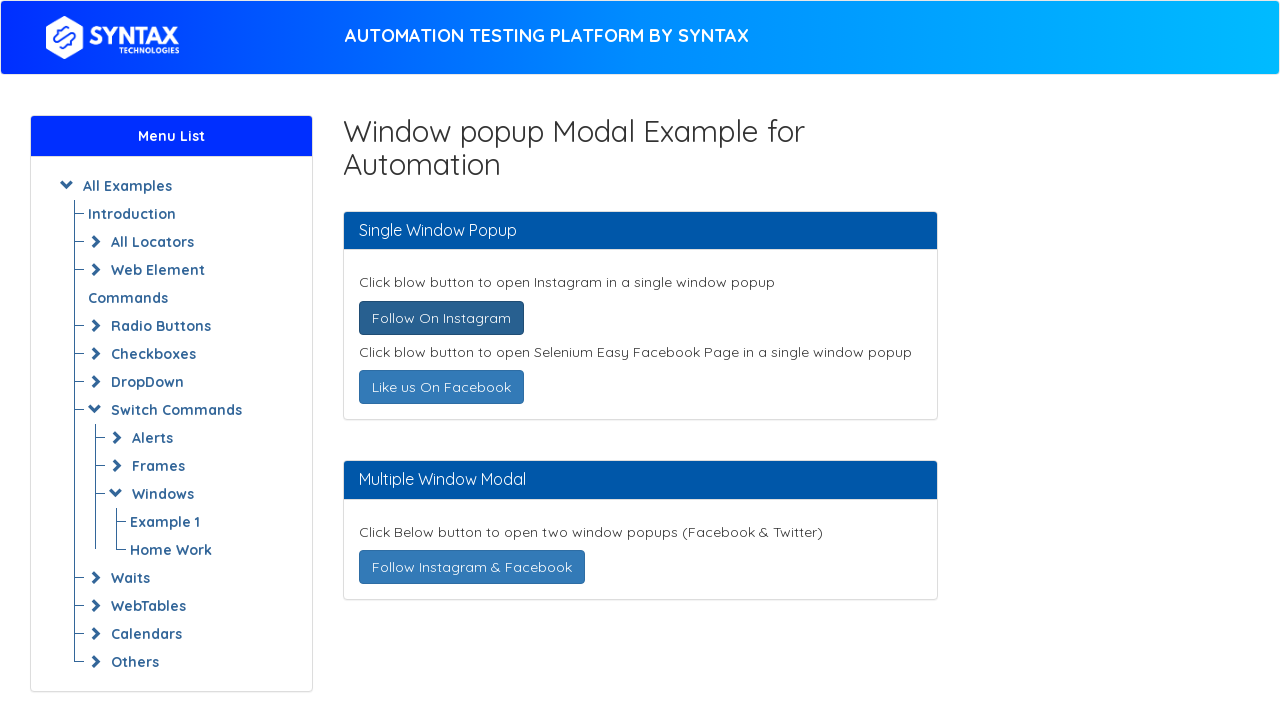

Captured new Instagram page object
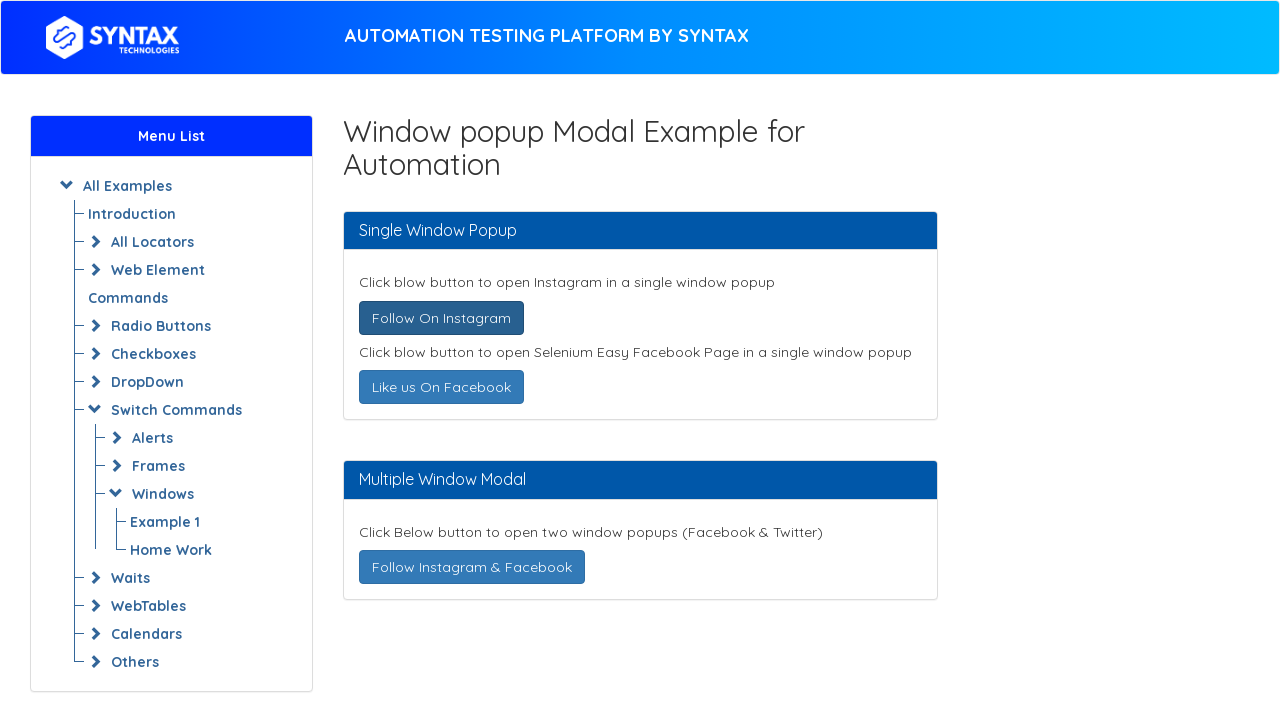

Closed Instagram page
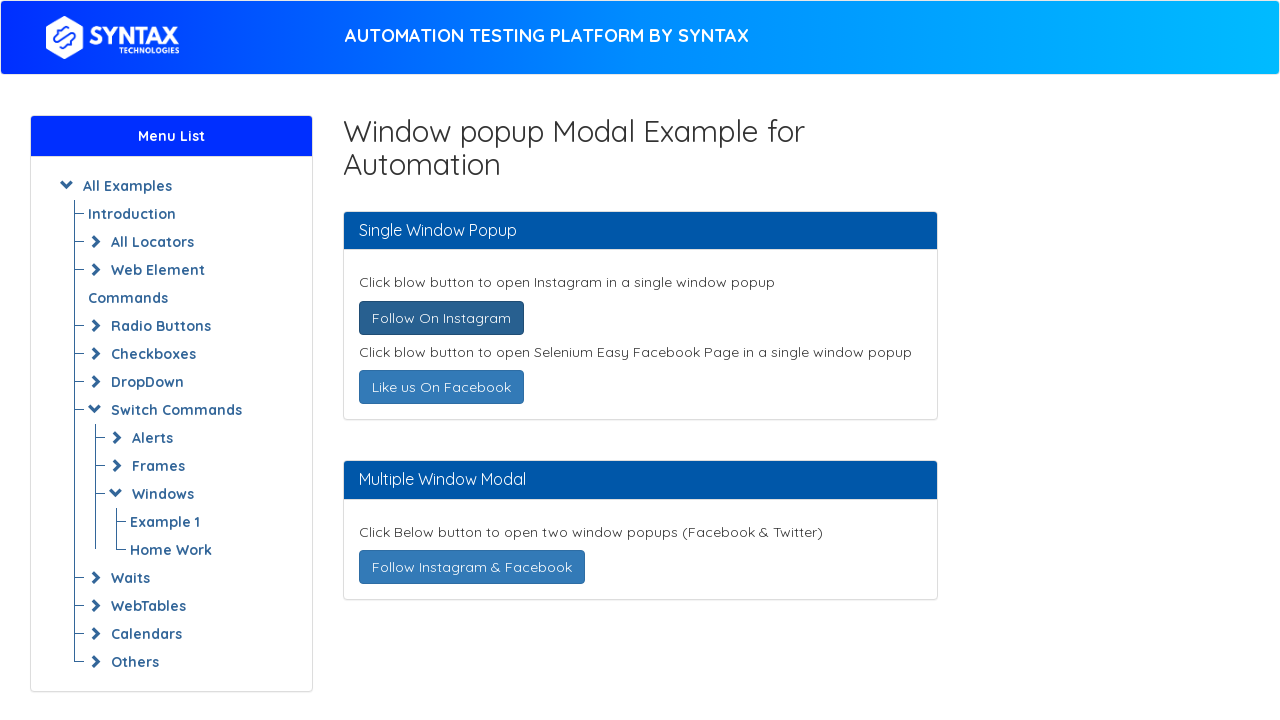

Clicked 'Like us On Facebook' link to open new window at (441, 387) on a:has-text('Like us On Facebook')
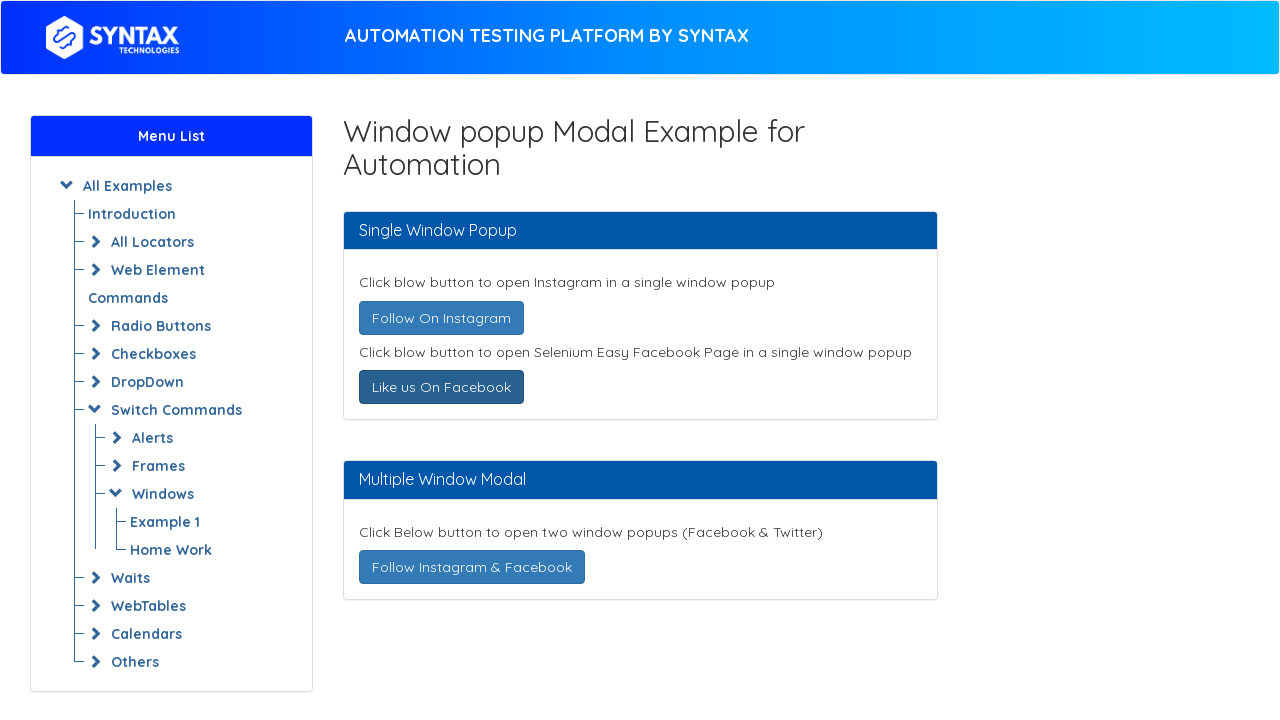

Captured new Facebook page object
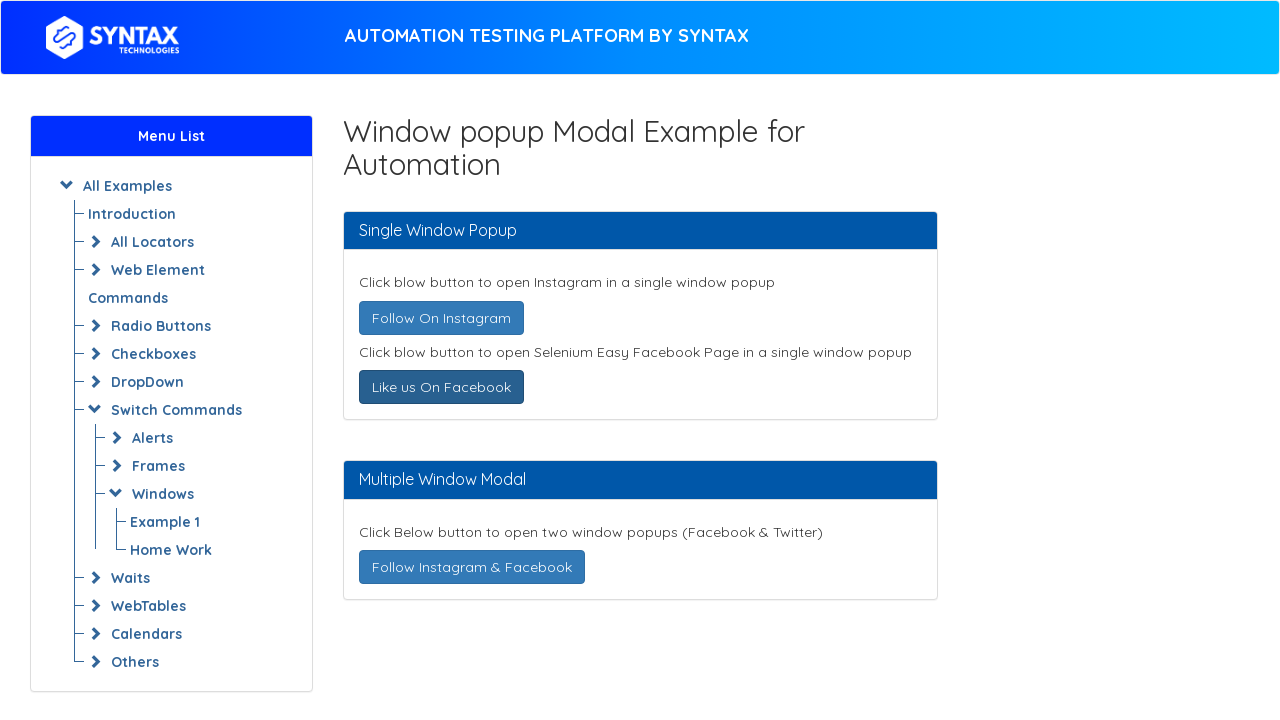

Closed Facebook page
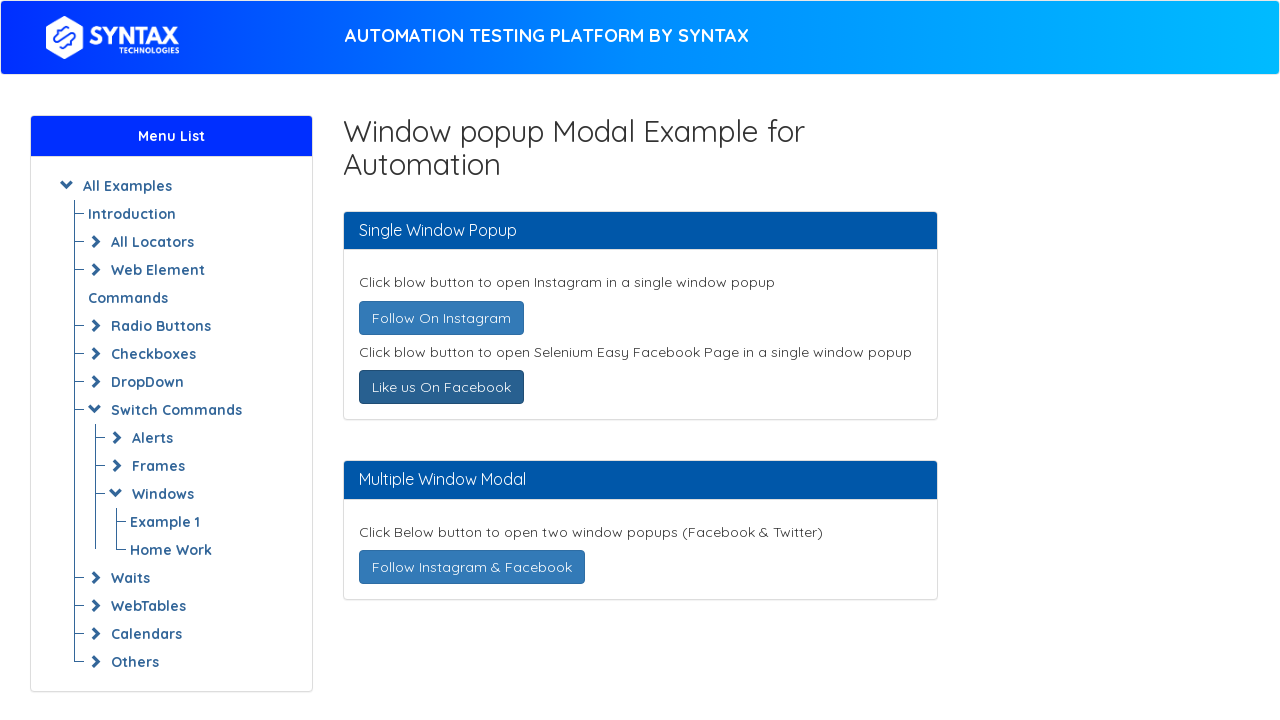

Clicked 'Follow Instagram & Facebook' link to open multiple new windows at (472, 567) on a:has-text('Follow Instagram & Facebook')
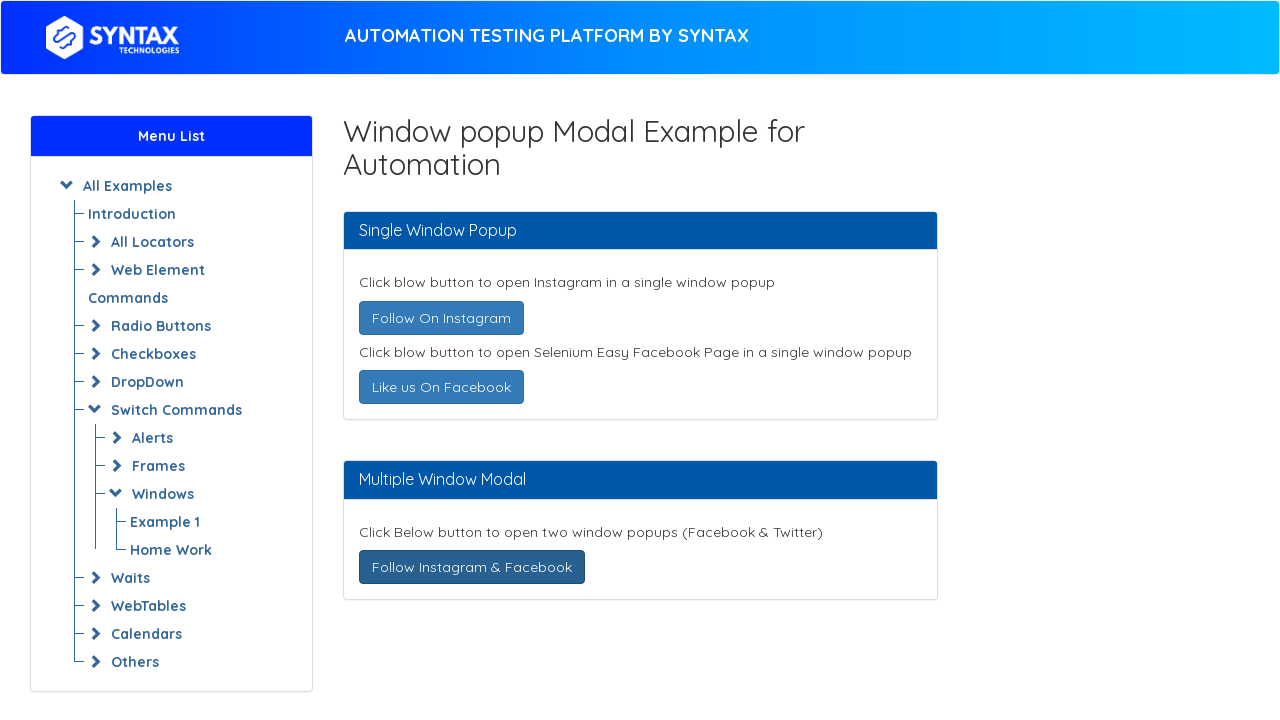

Closed all newly opened pages except main page
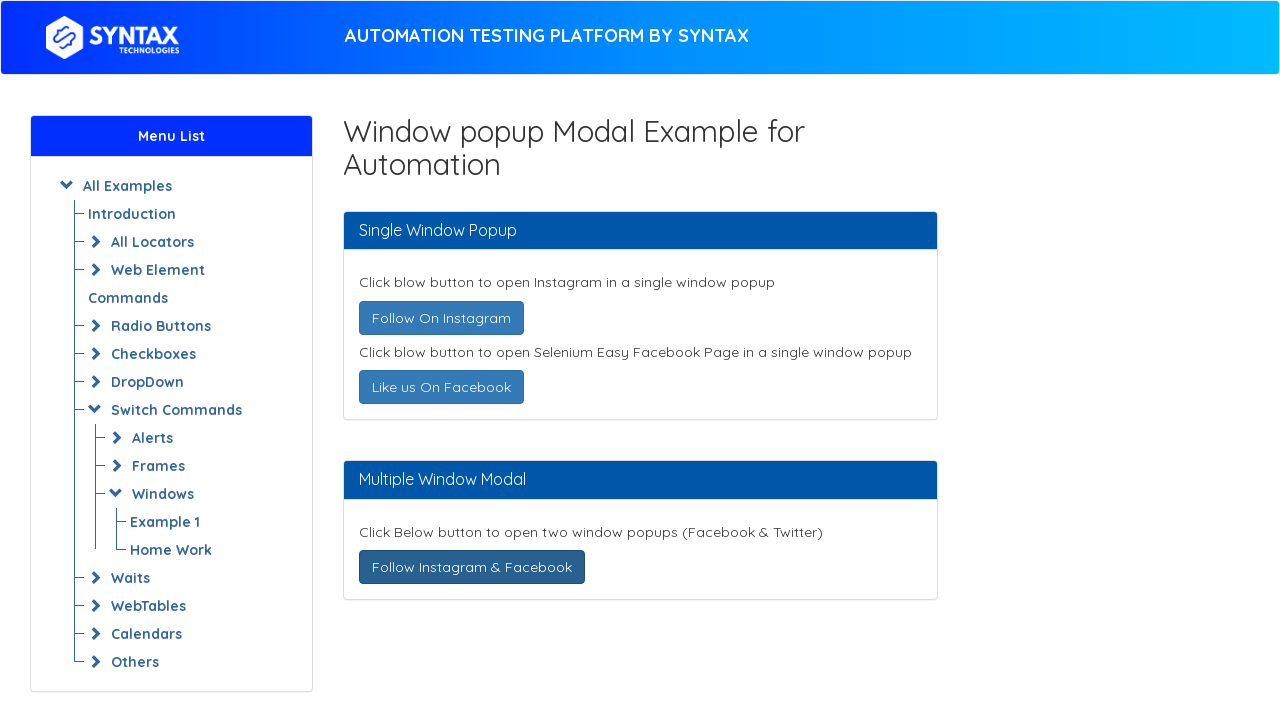

Clicked 'Follow On Instagram' link again from main page at (441, 318) on a:has-text('Follow On Instagram')
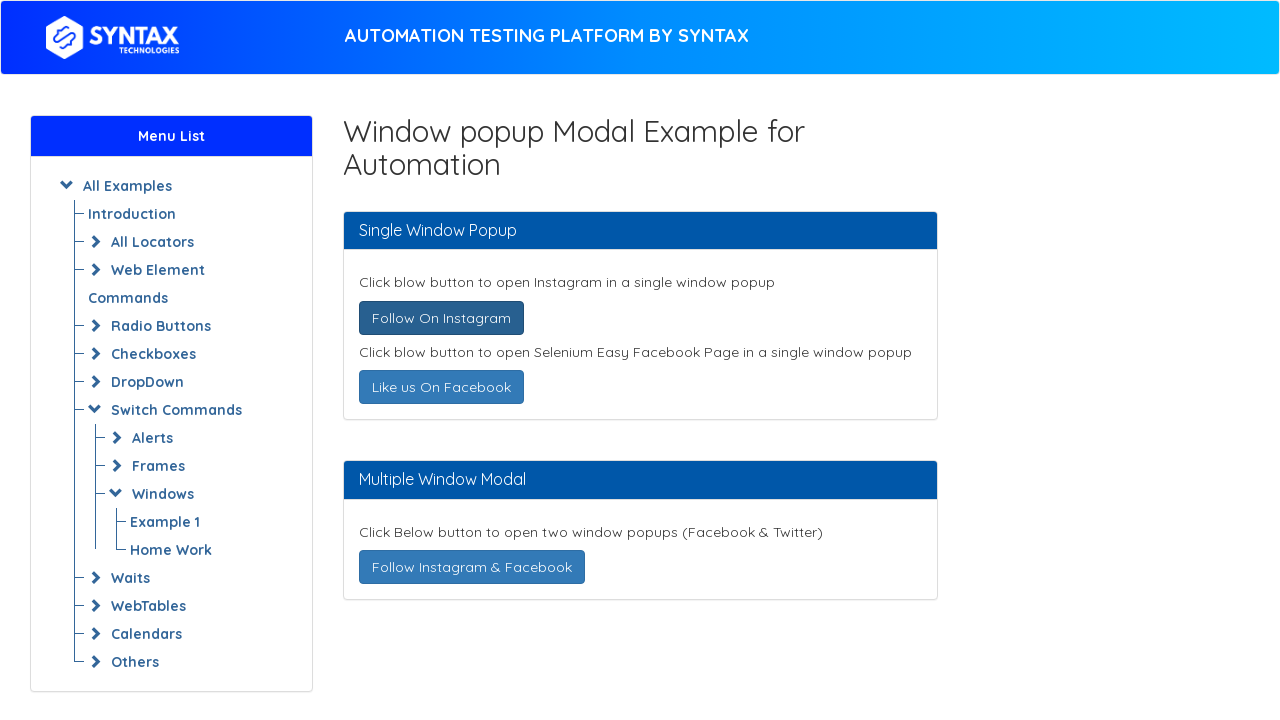

Closed newly opened page, returning to main page
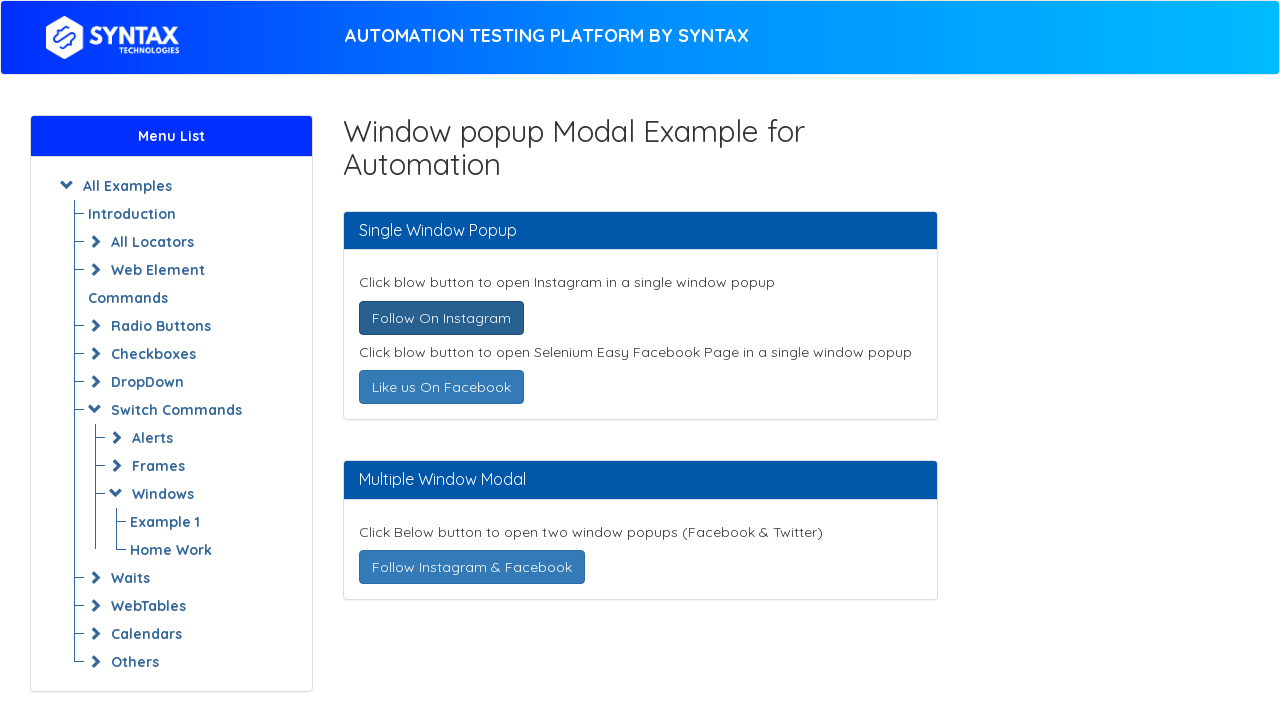

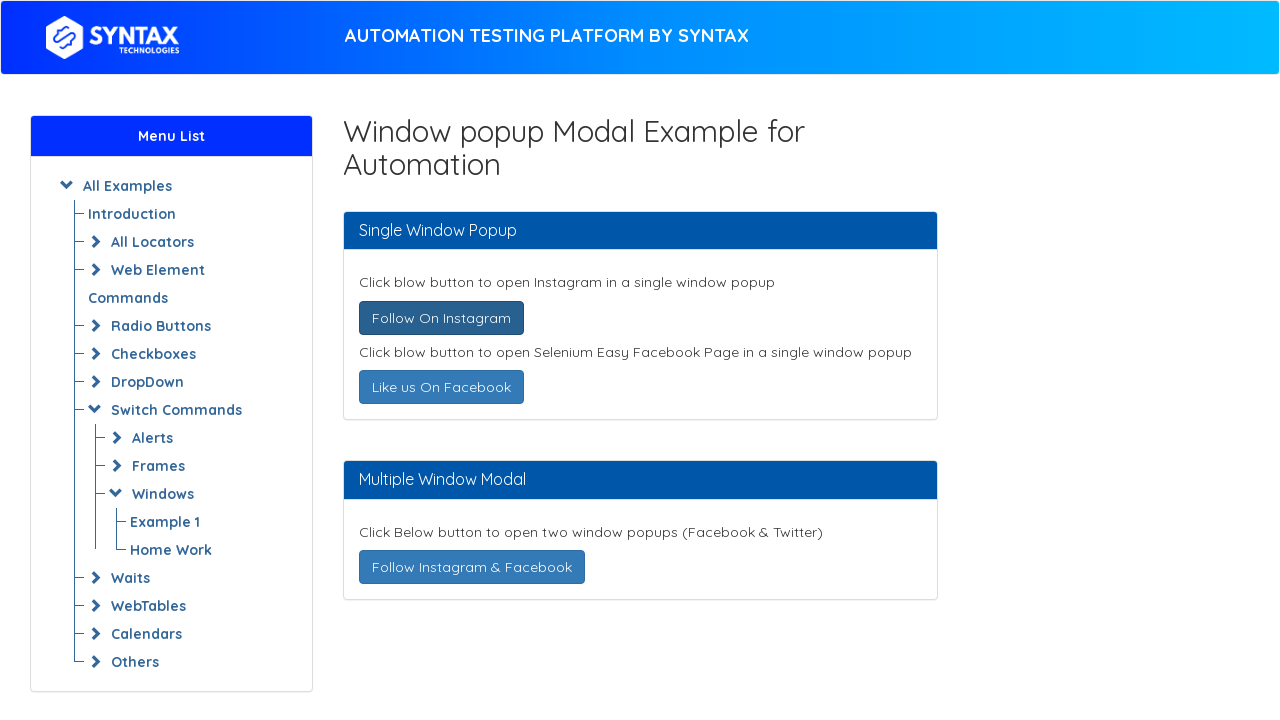